Tests autosuggest dropdown functionality by typing a partial country name and selecting the matching option from the dropdown suggestions

Starting URL: https://rahulshettyacademy.com/dropdownsPractise/

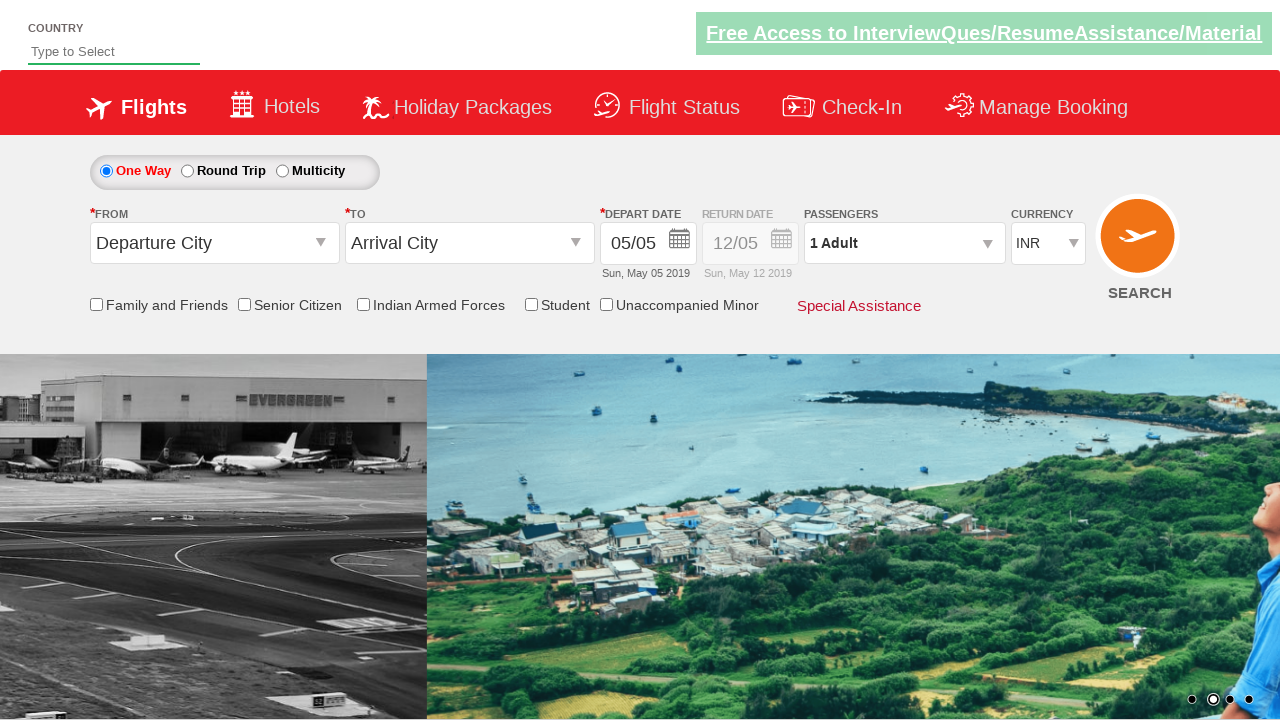

Typed 'ind' into autosuggest field to search for countries on #autosuggest
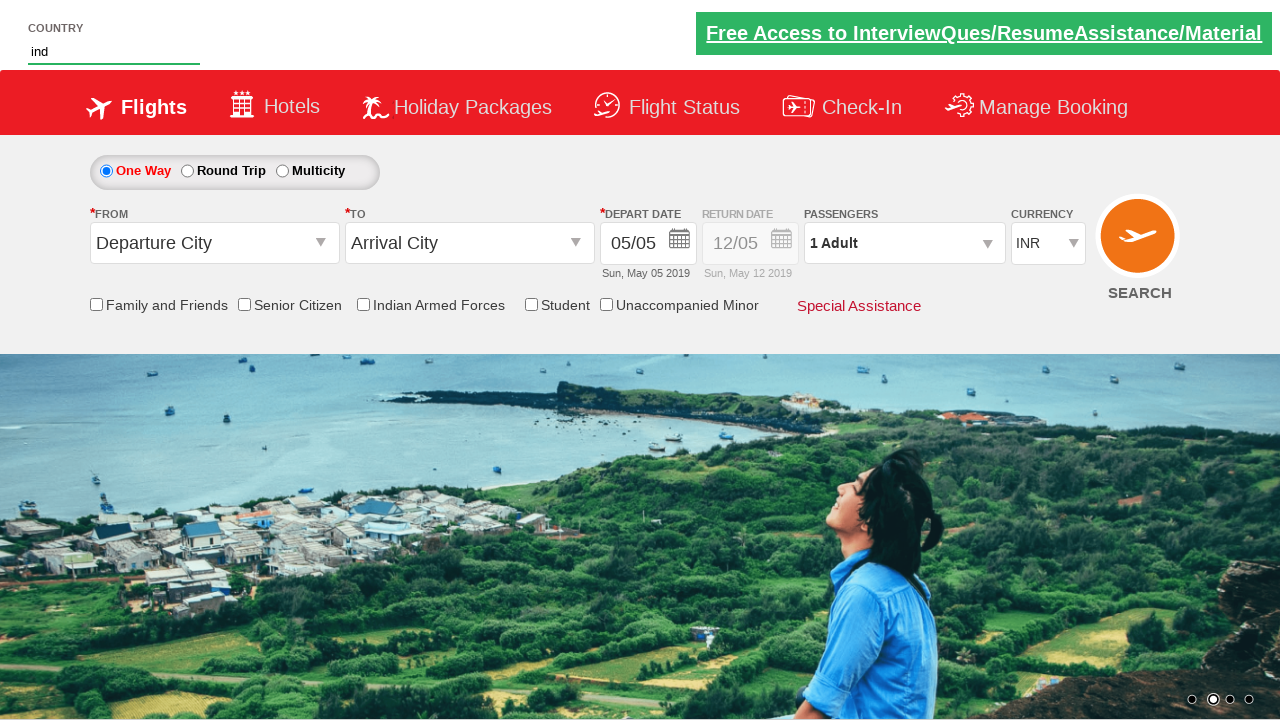

Autosuggest dropdown options appeared
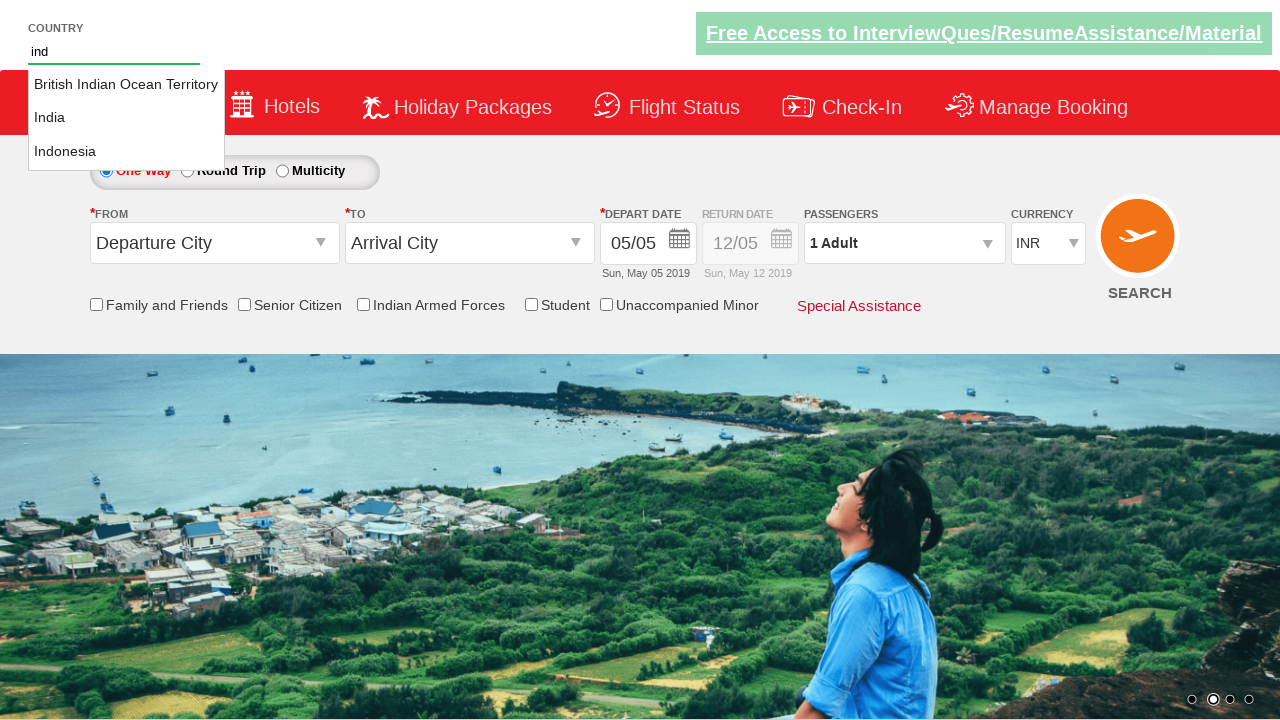

Selected 'India' from autosuggest dropdown options at (126, 118) on li.ui-menu-item a >> nth=1
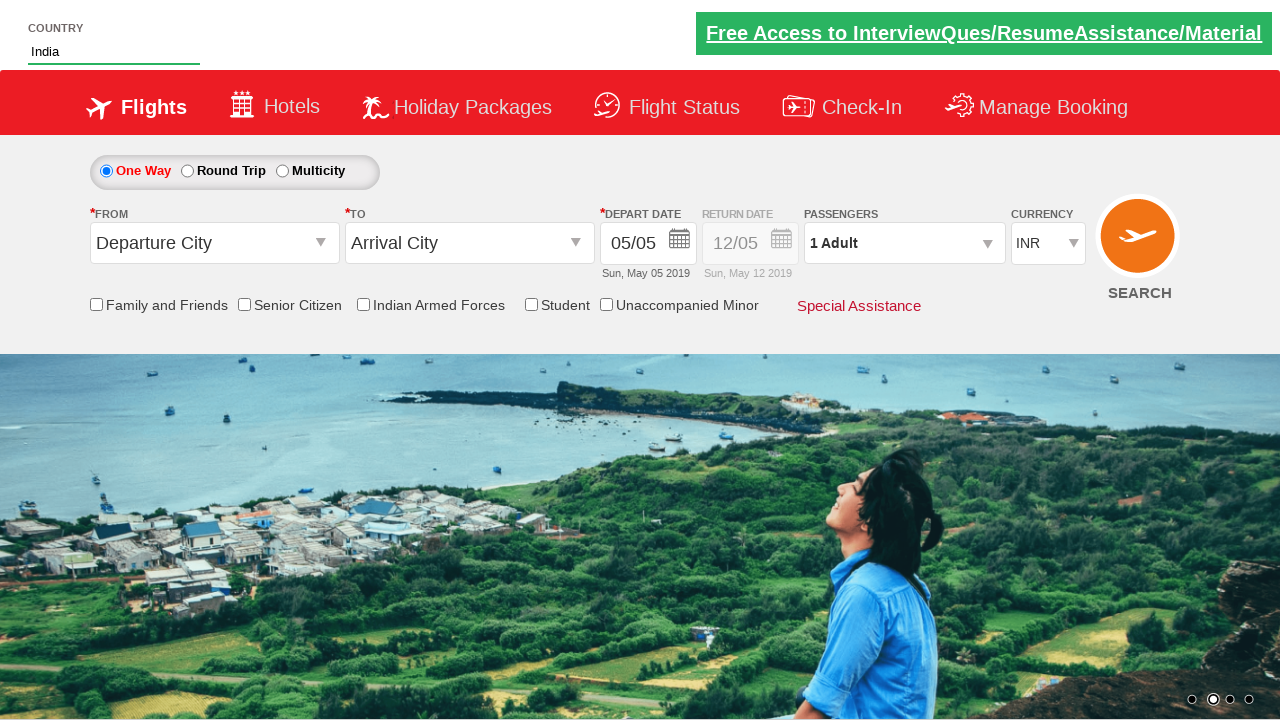

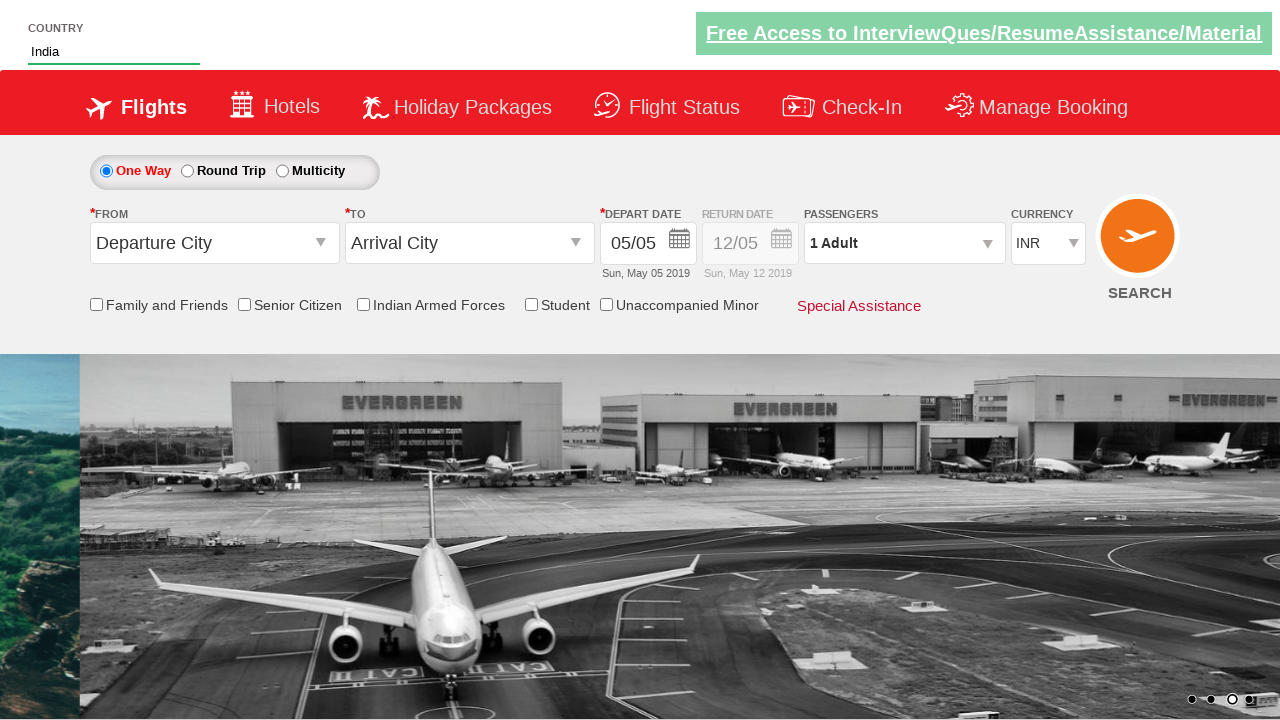